Navigates to a test automation practice page and waits for the page to load. This is a minimal test demonstrating page navigation only.

Starting URL: https://testautomationpractice.blogspot.com/

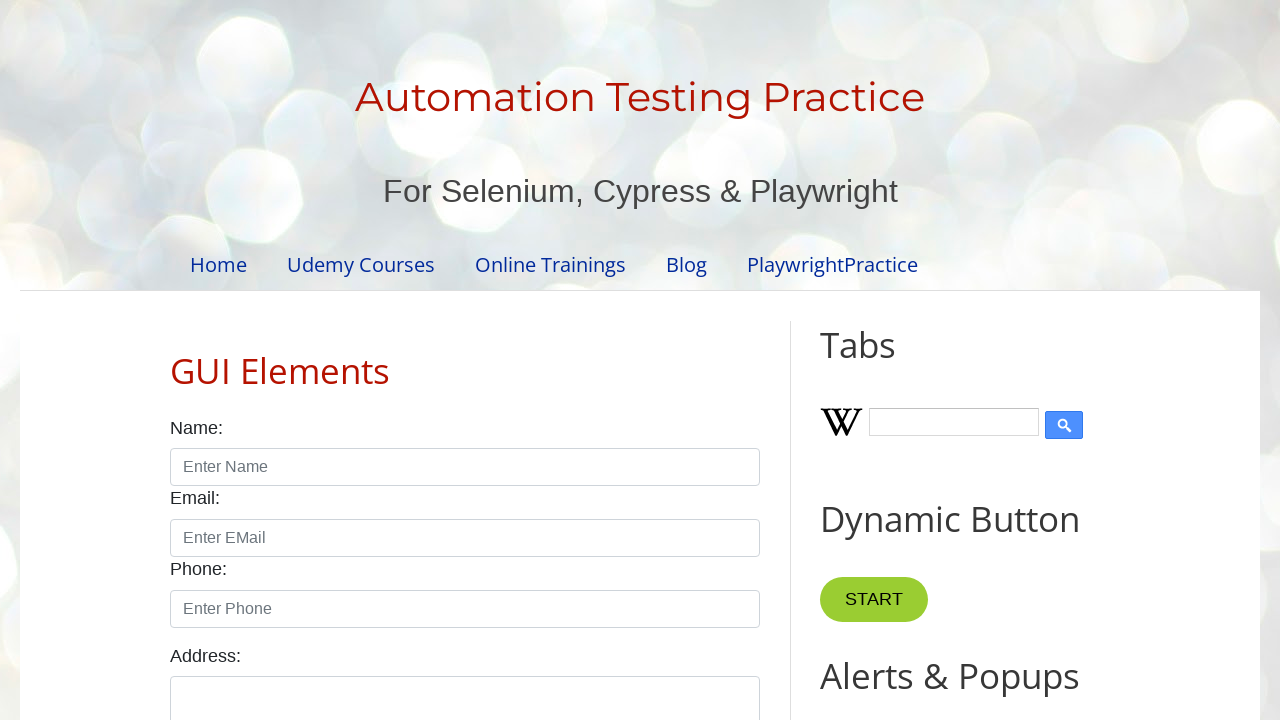

Navigated to test automation practice page
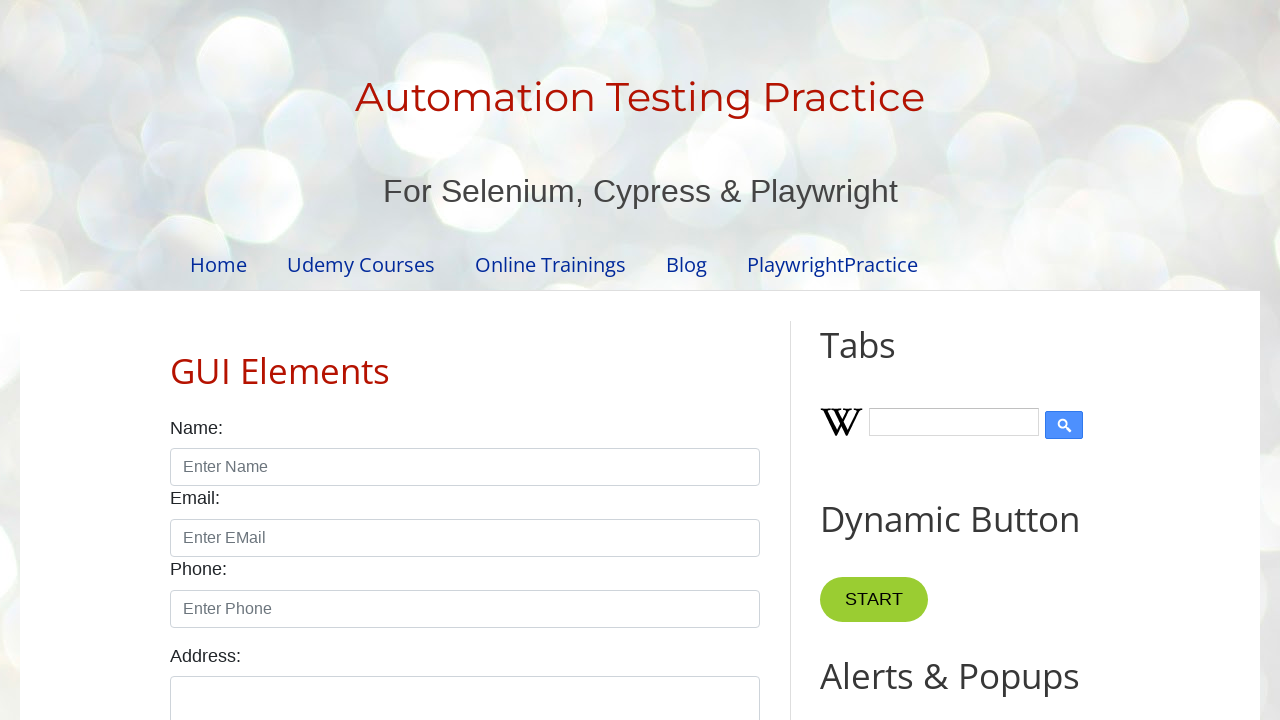

Page DOM content loaded
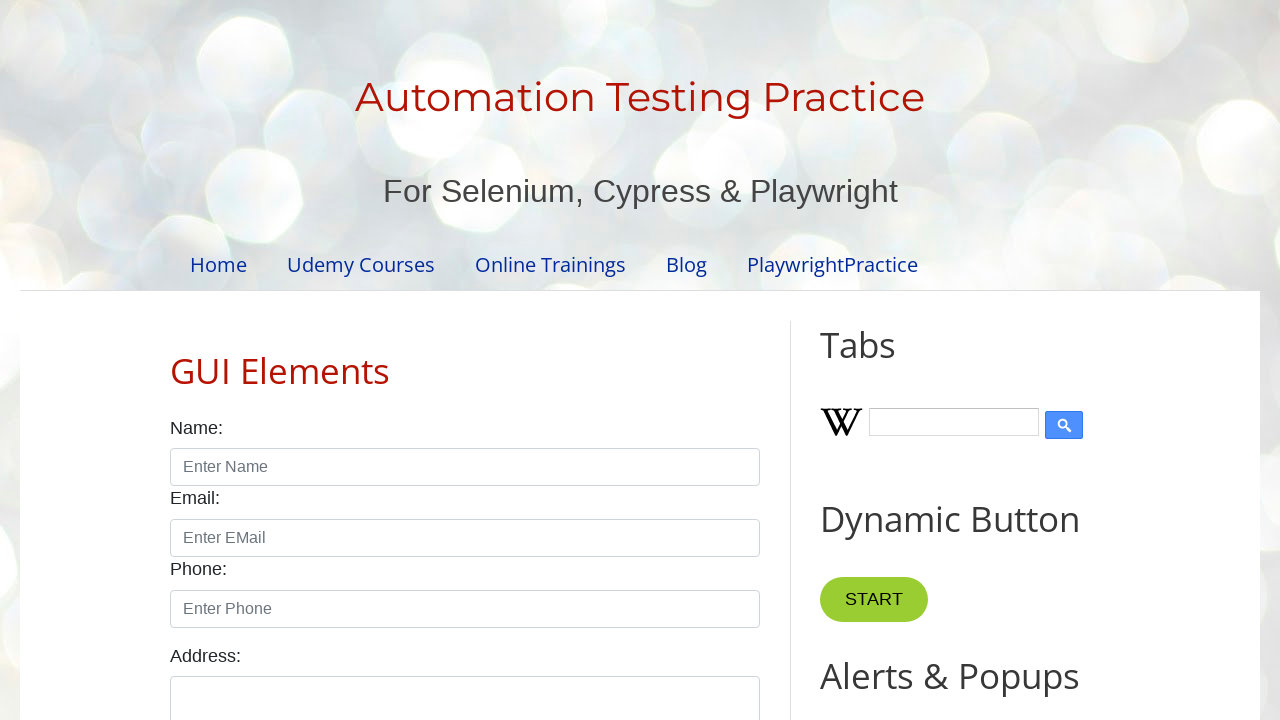

Body element is visible and page fully loaded
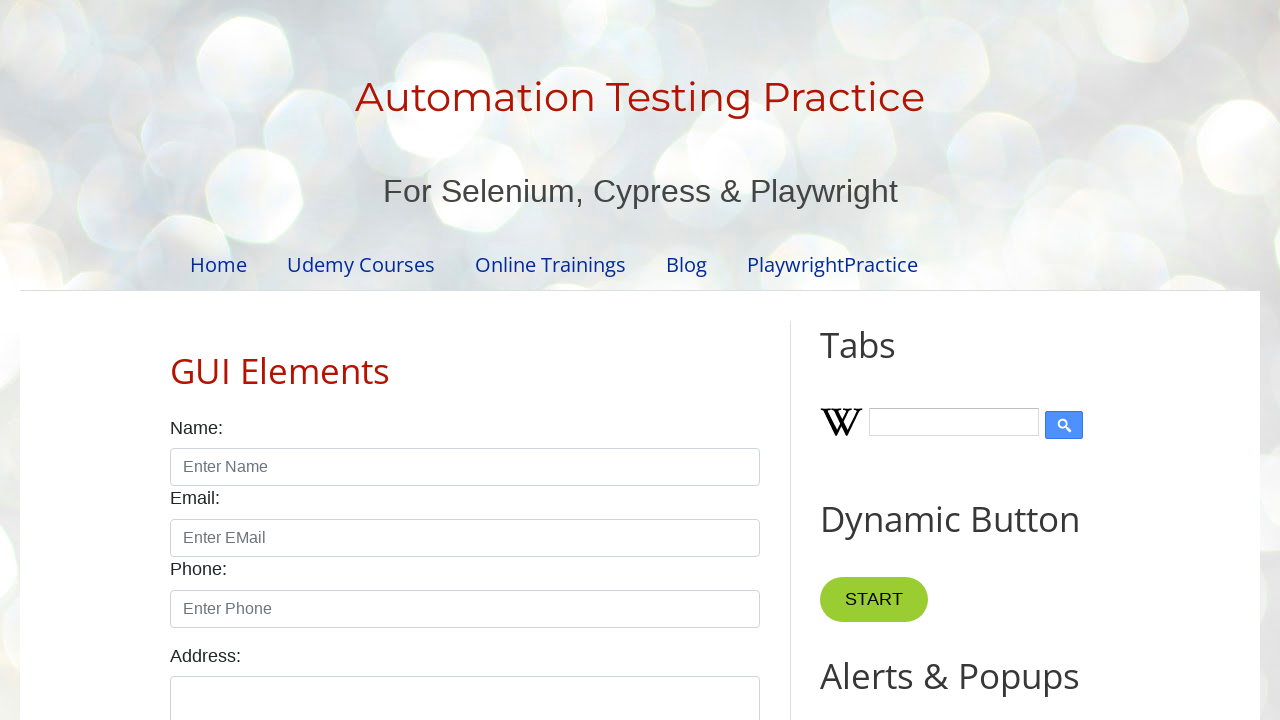

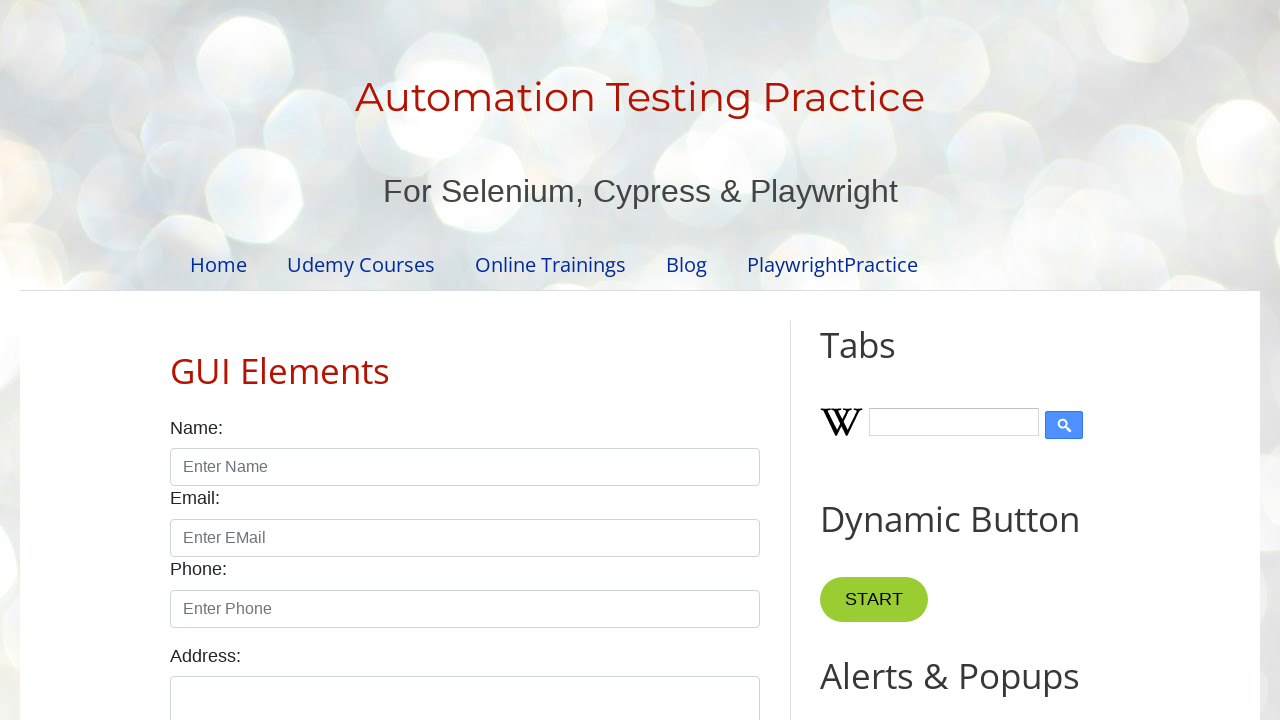